Tests right-click context menu functionality by right-clicking on a button element, waiting for the context menu to appear, and clicking on the "Copy" option from the menu.

Starting URL: http://swisnl.github.io/jQuery-contextMenu/demo.html

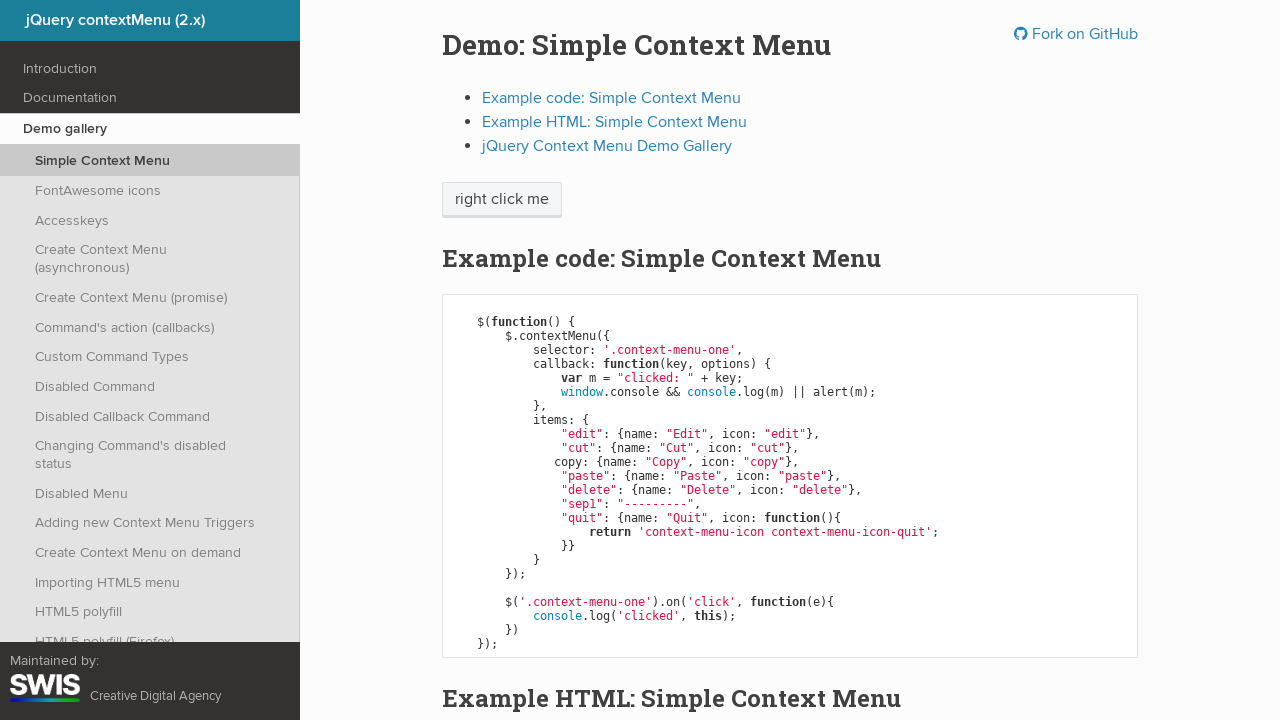

Located right-click target element (span.context-menu-one)
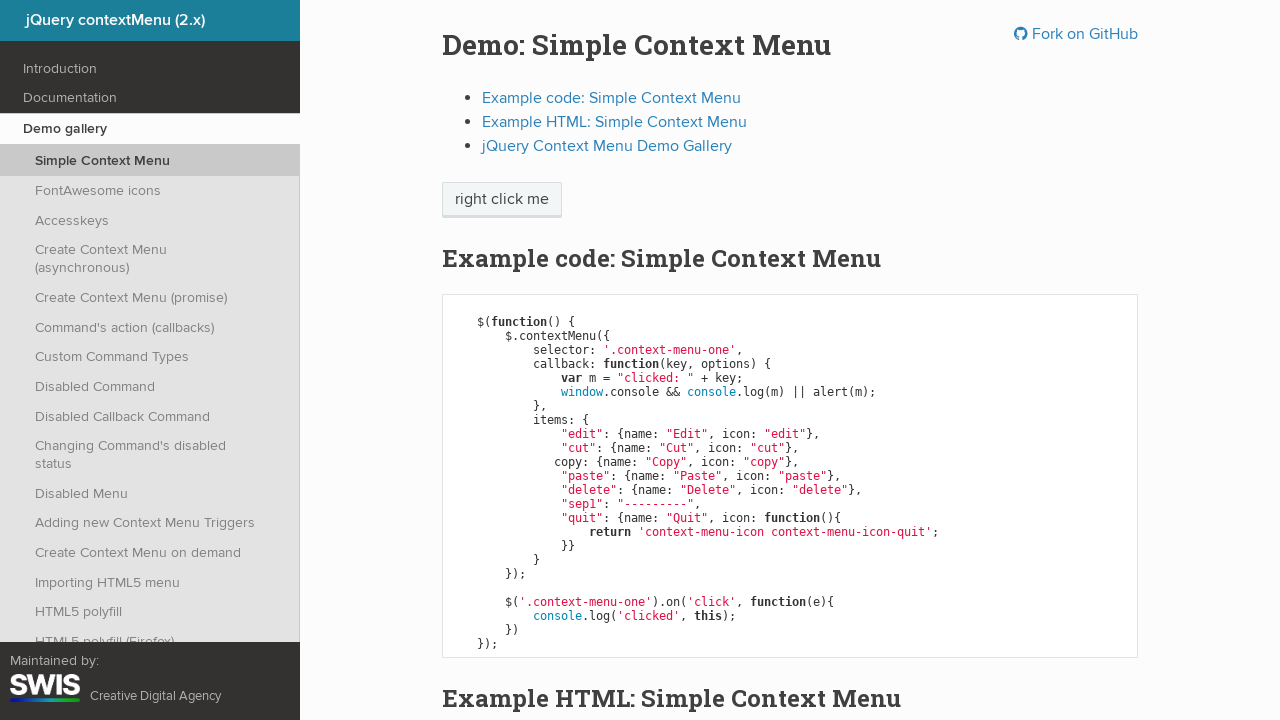

Right-clicked on the target element to open context menu at (502, 200) on span.context-menu-one
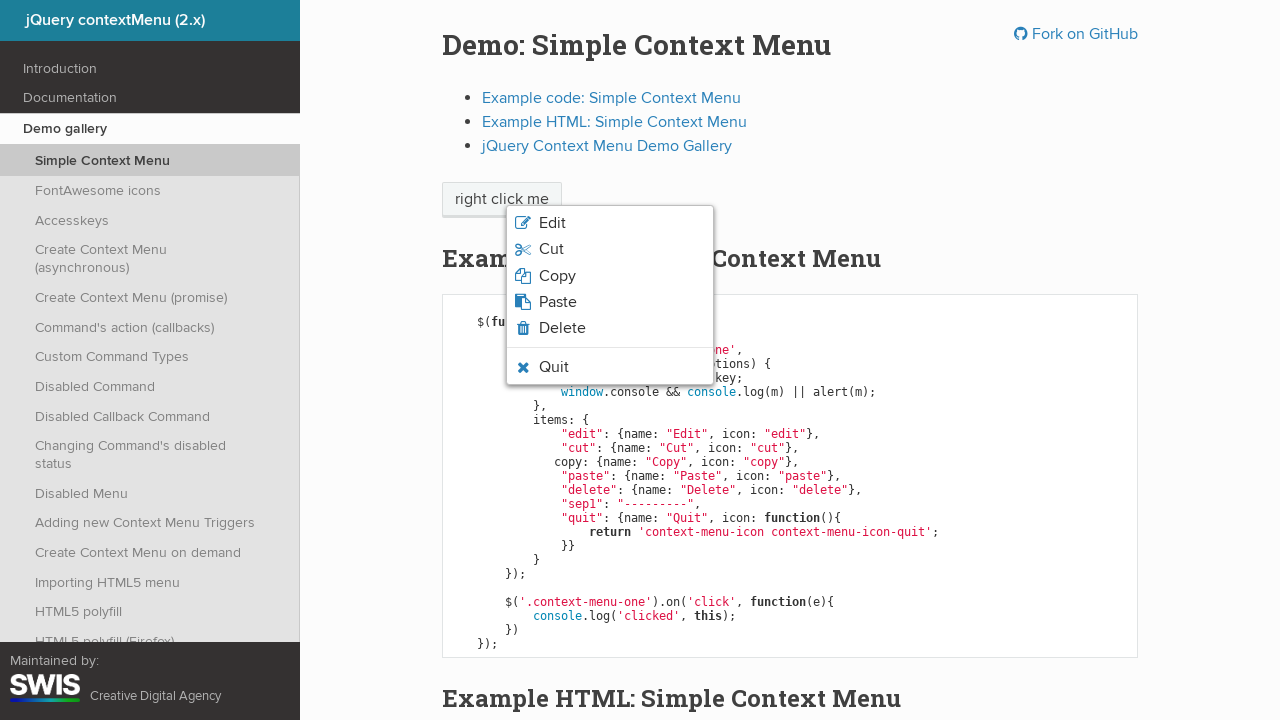

Context menu appeared with list of options
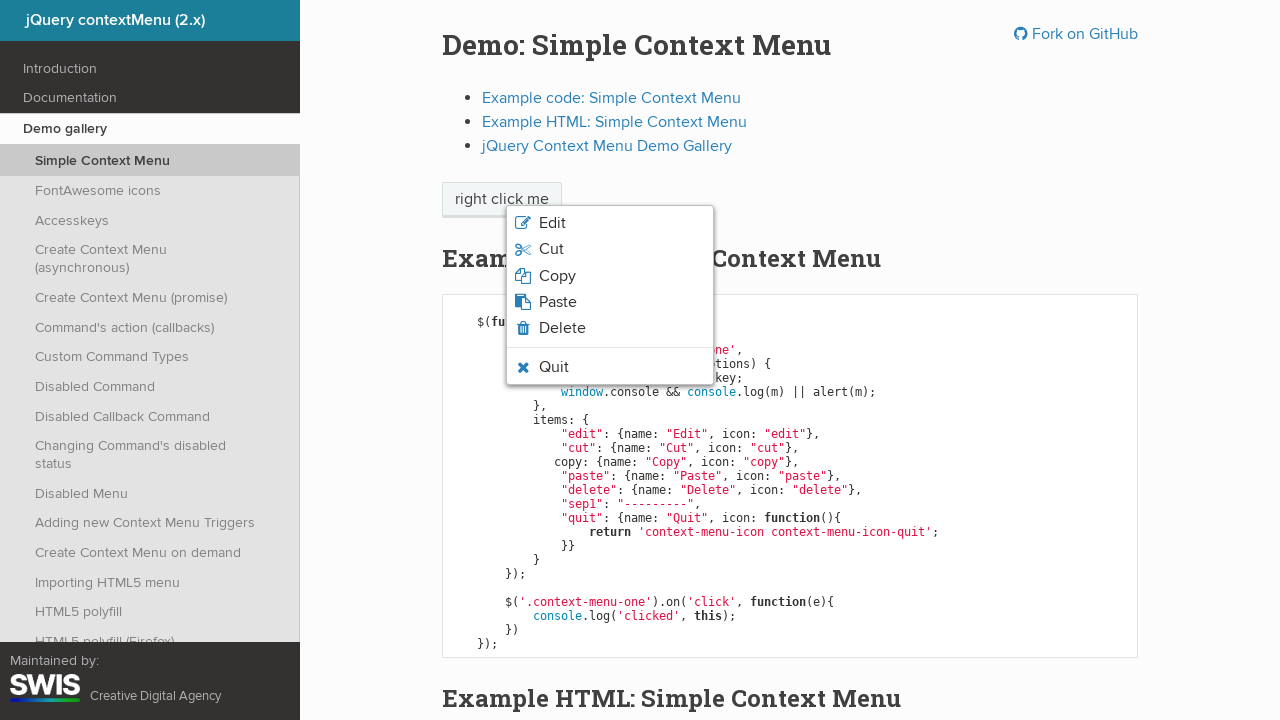

Located all context menu items
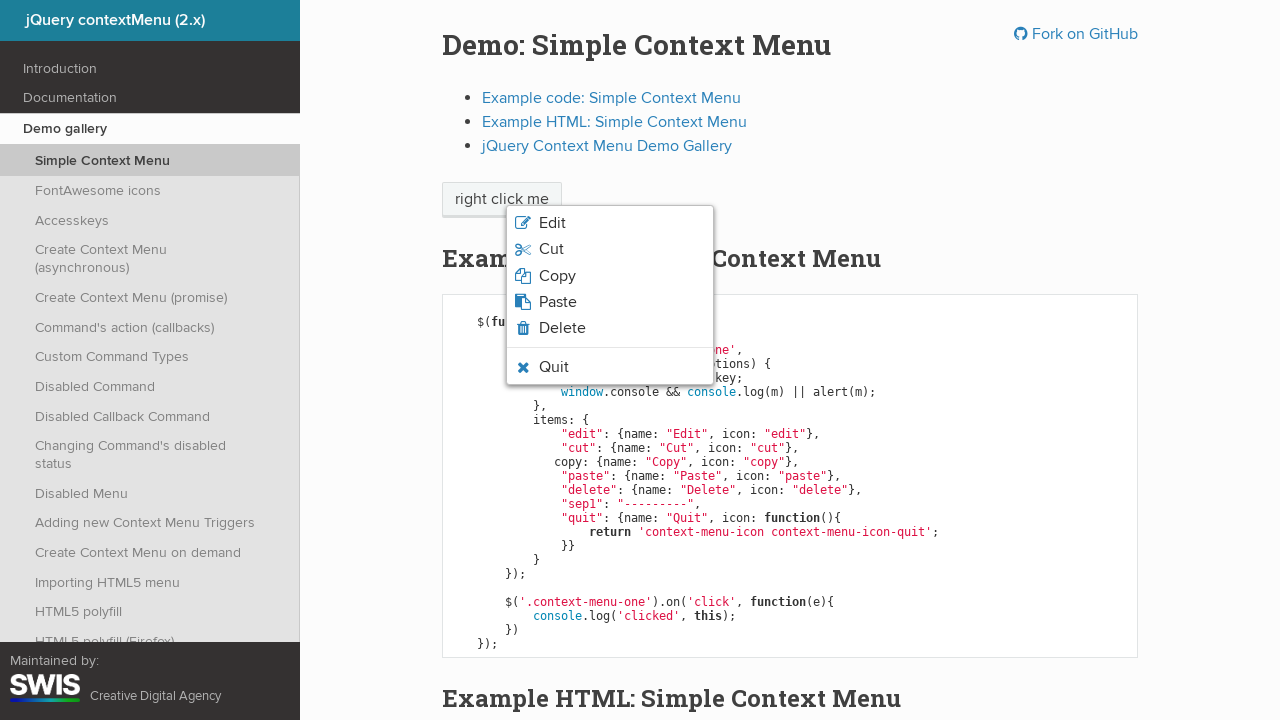

Clicked 'Copy' option from context menu at (610, 276) on ul.context-menu-list.context-menu-root li.context-menu-icon >> nth=2
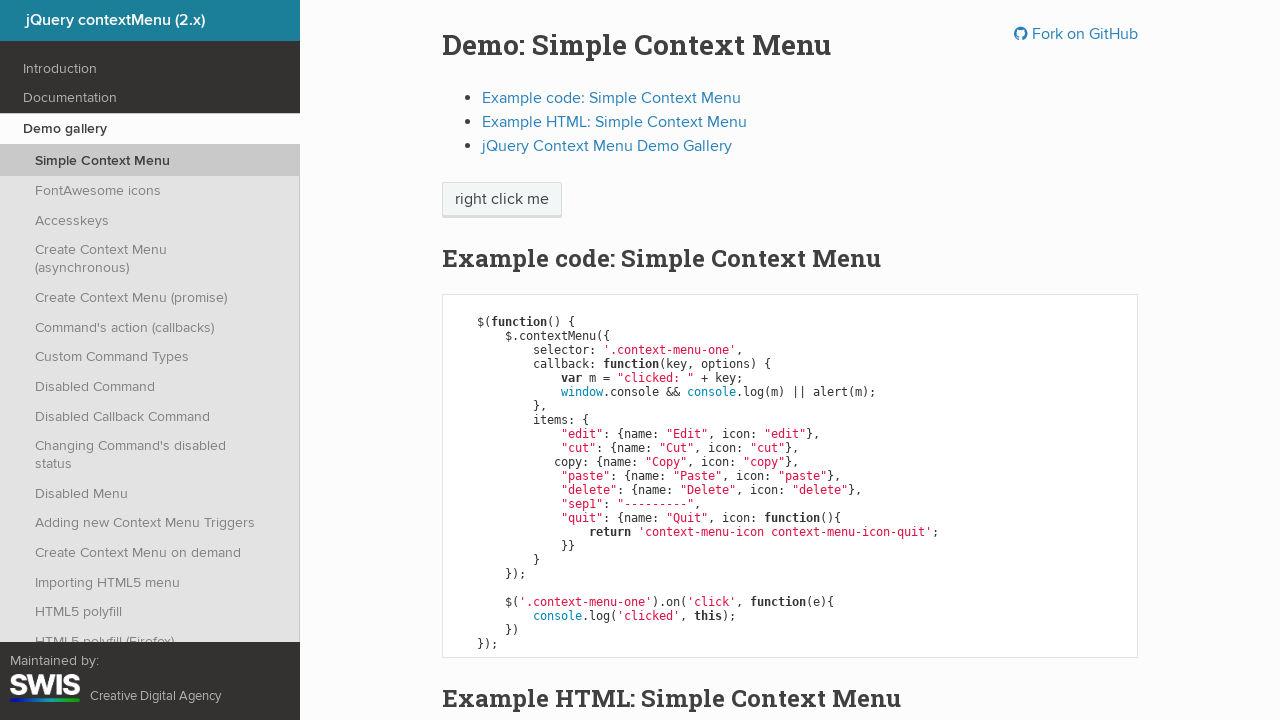

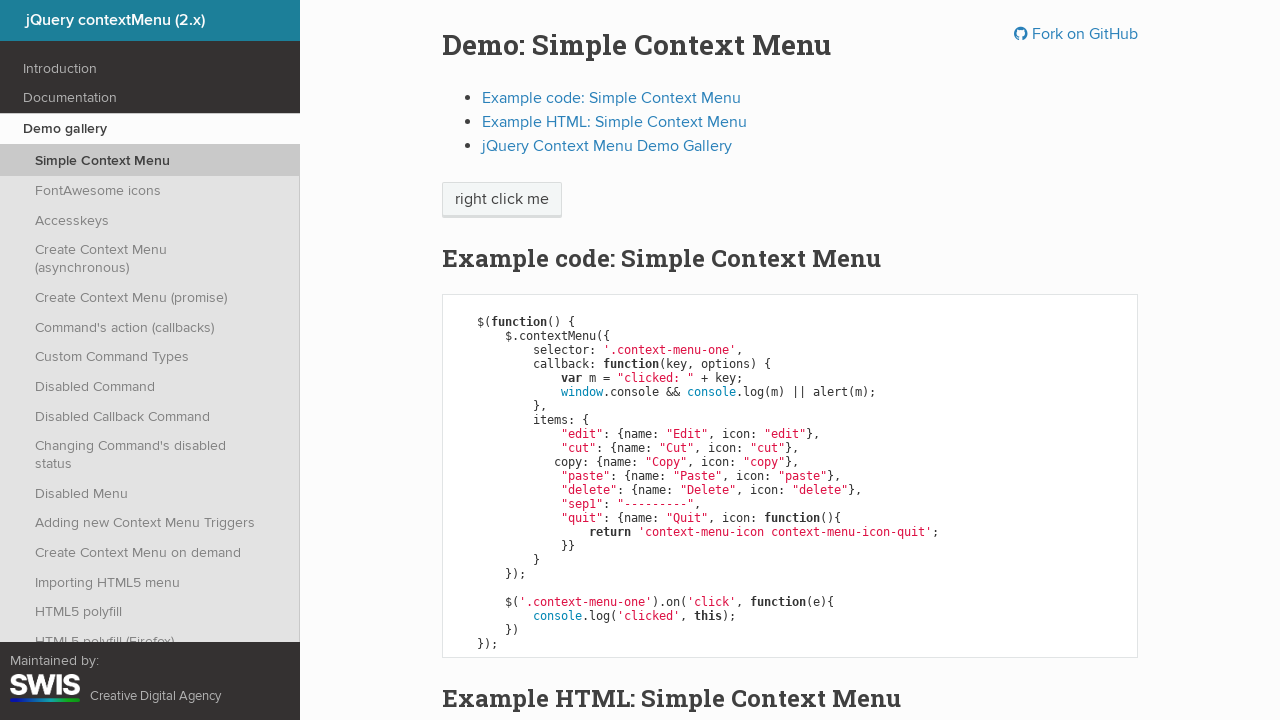